Tests dynamic controls functionality by clicking the Remove button to remove a checkbox, then clicking Enable to enable a text input field, and finally entering text into the enabled input.

Starting URL: https://the-internet.herokuapp.com/dynamic_controls

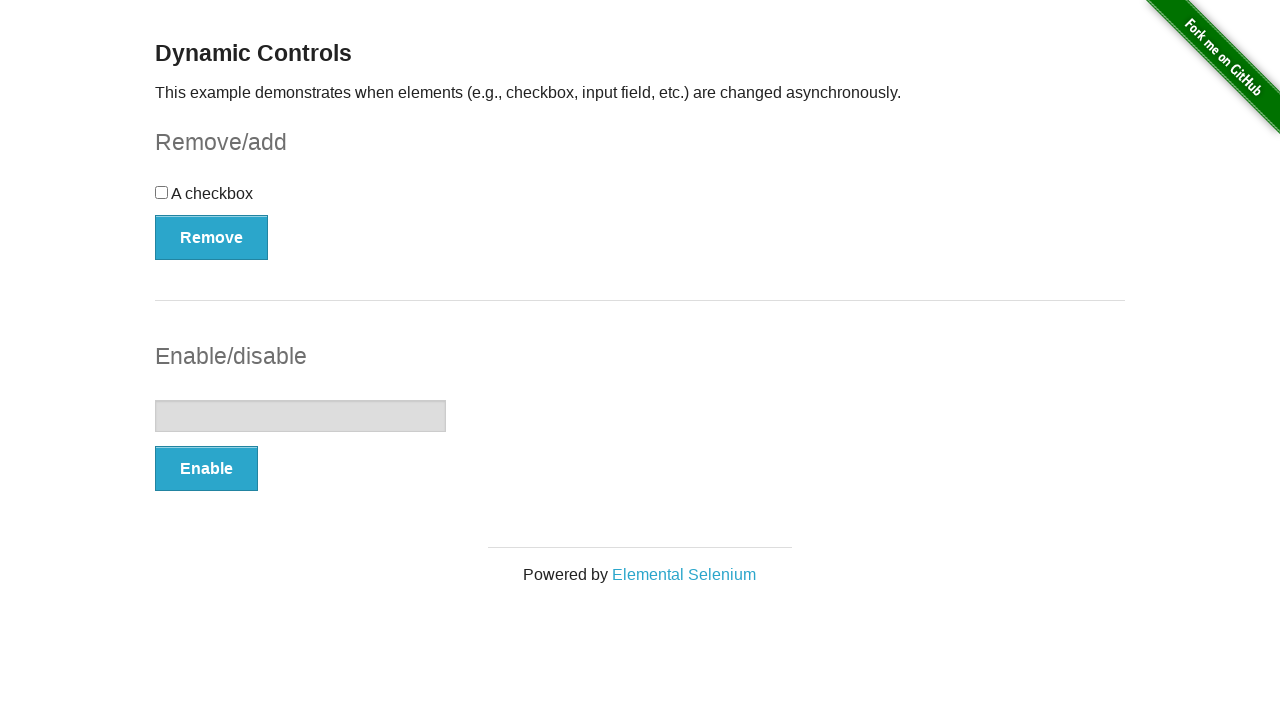

Clicked the Remove button to remove the checkbox at (212, 237) on xpath=//button[text()='Remove']
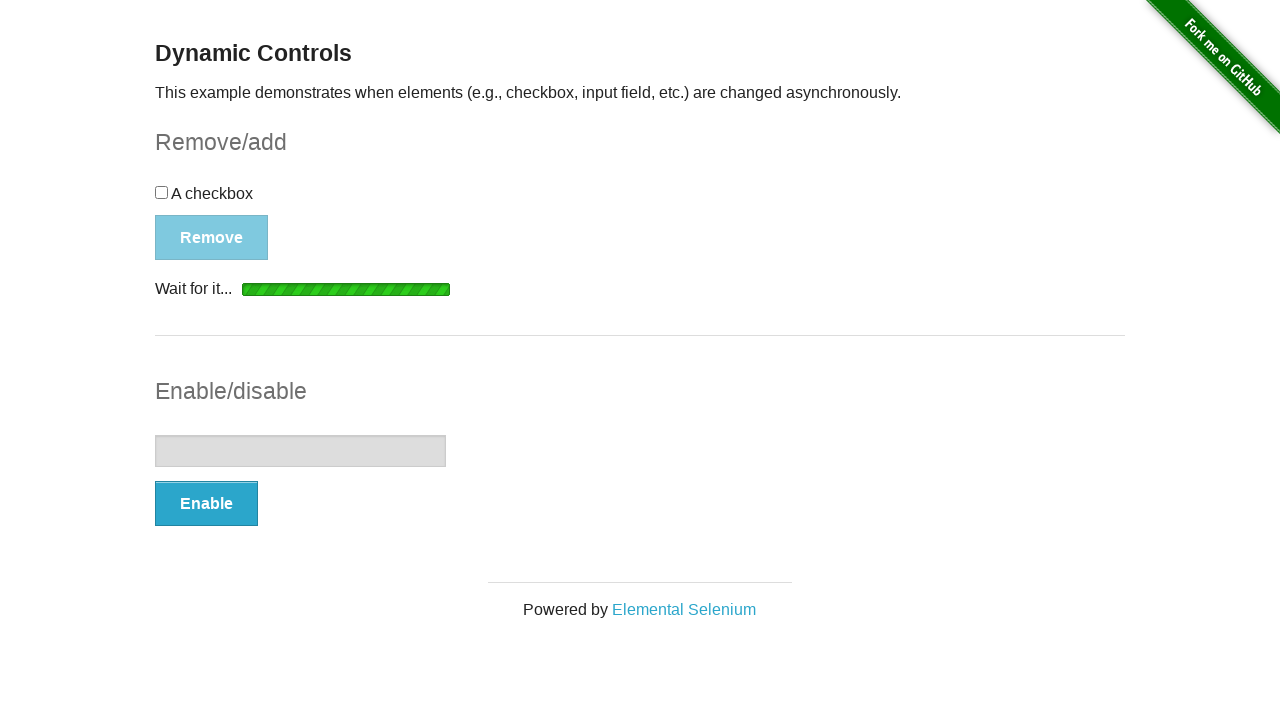

Removal confirmation message appeared
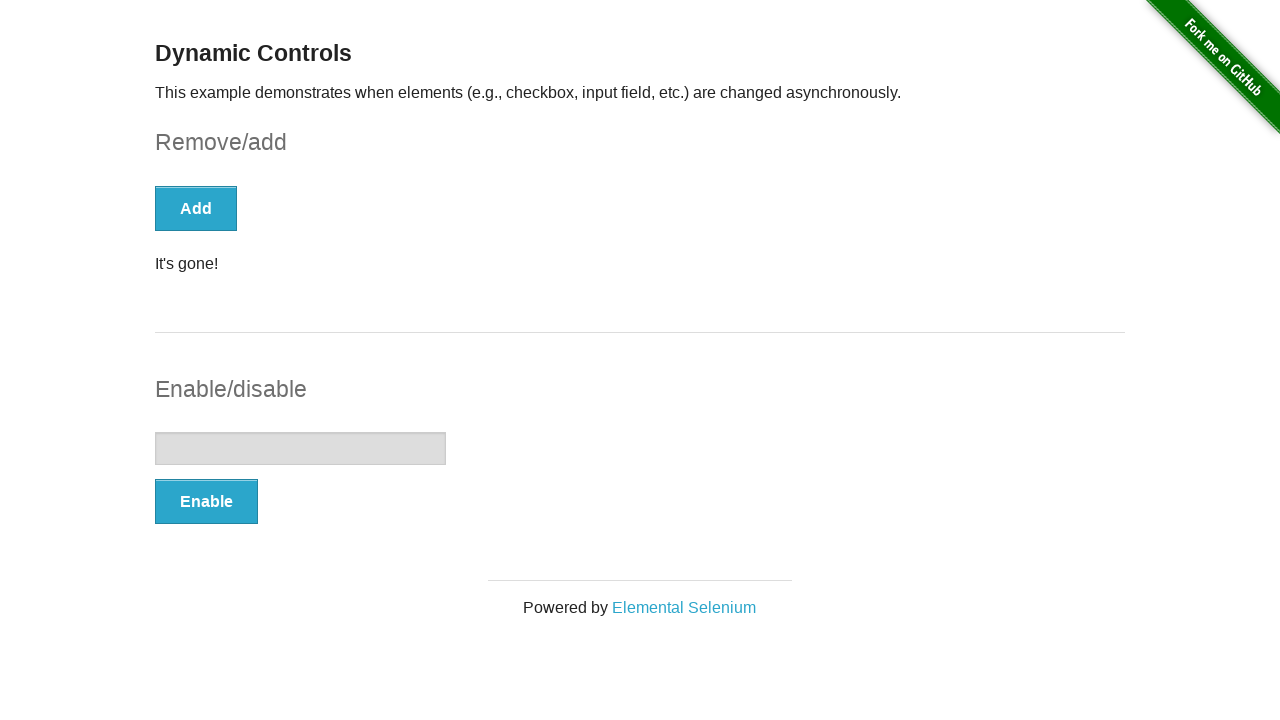

Clicked the Enable button to enable the text input field at (206, 501) on xpath=//button[text()='Enable']
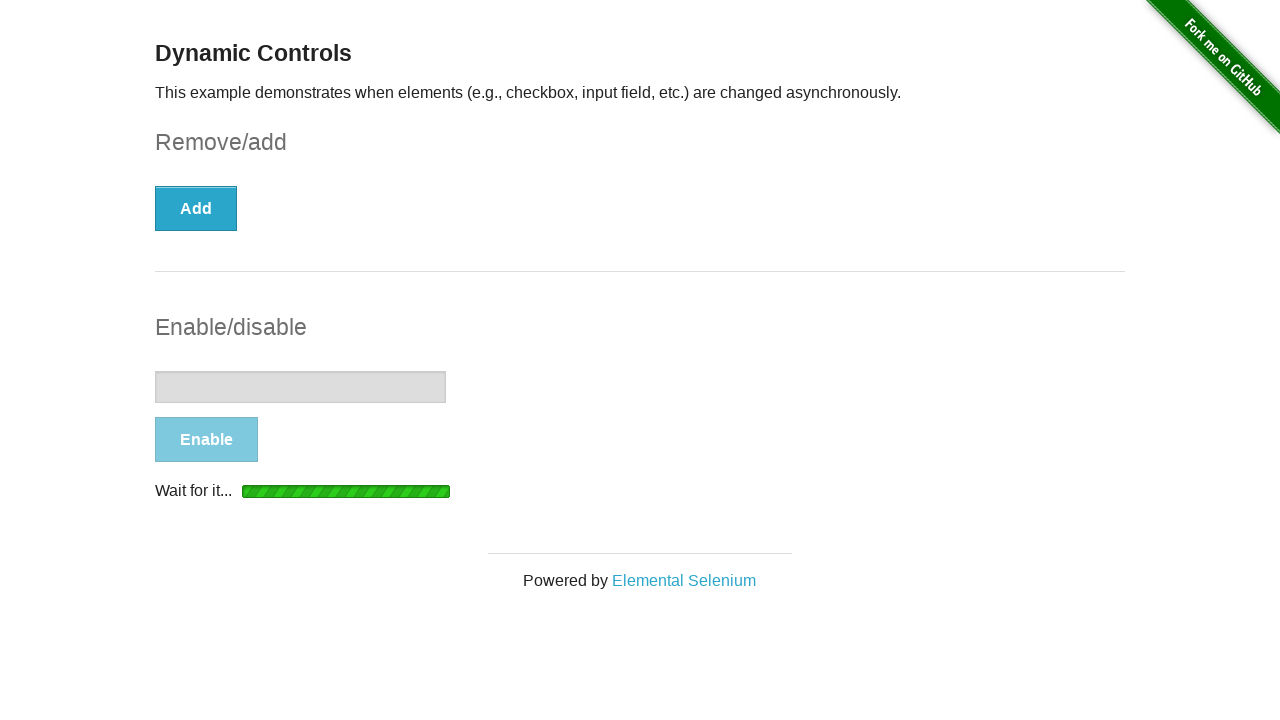

Text input field is now enabled
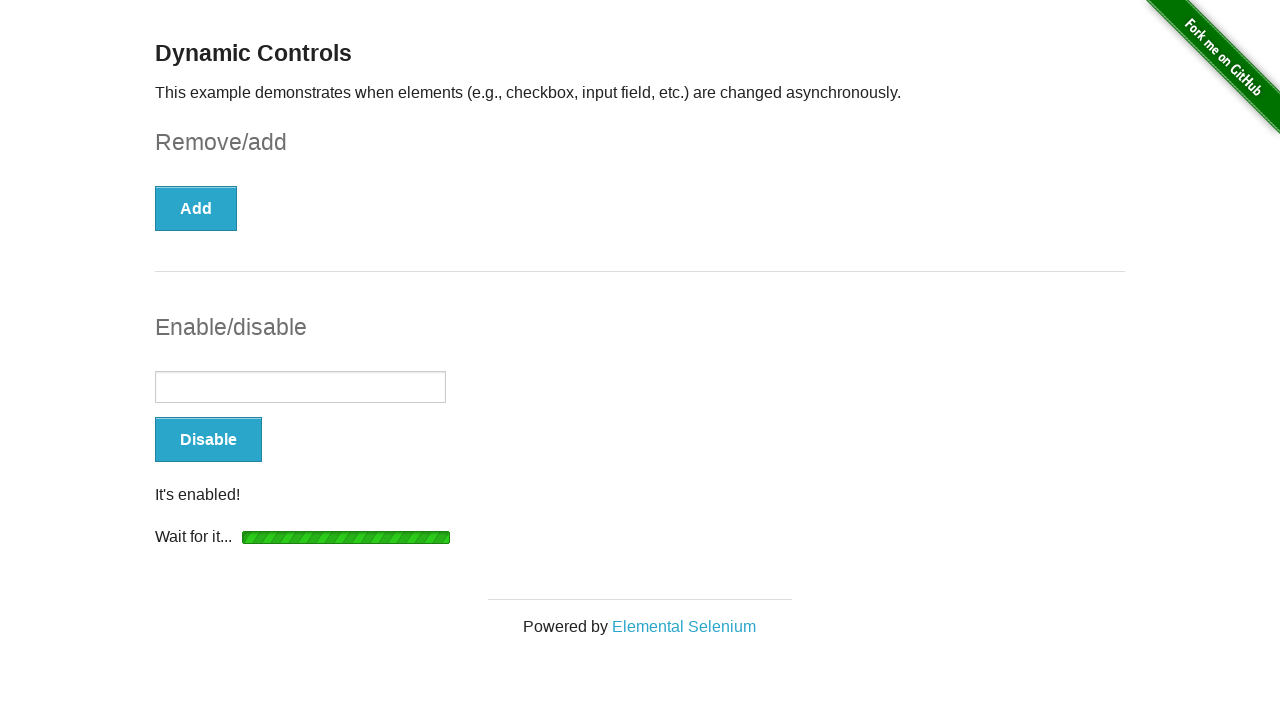

Entered 'rabonas' into the enabled text input field on input[type='text']
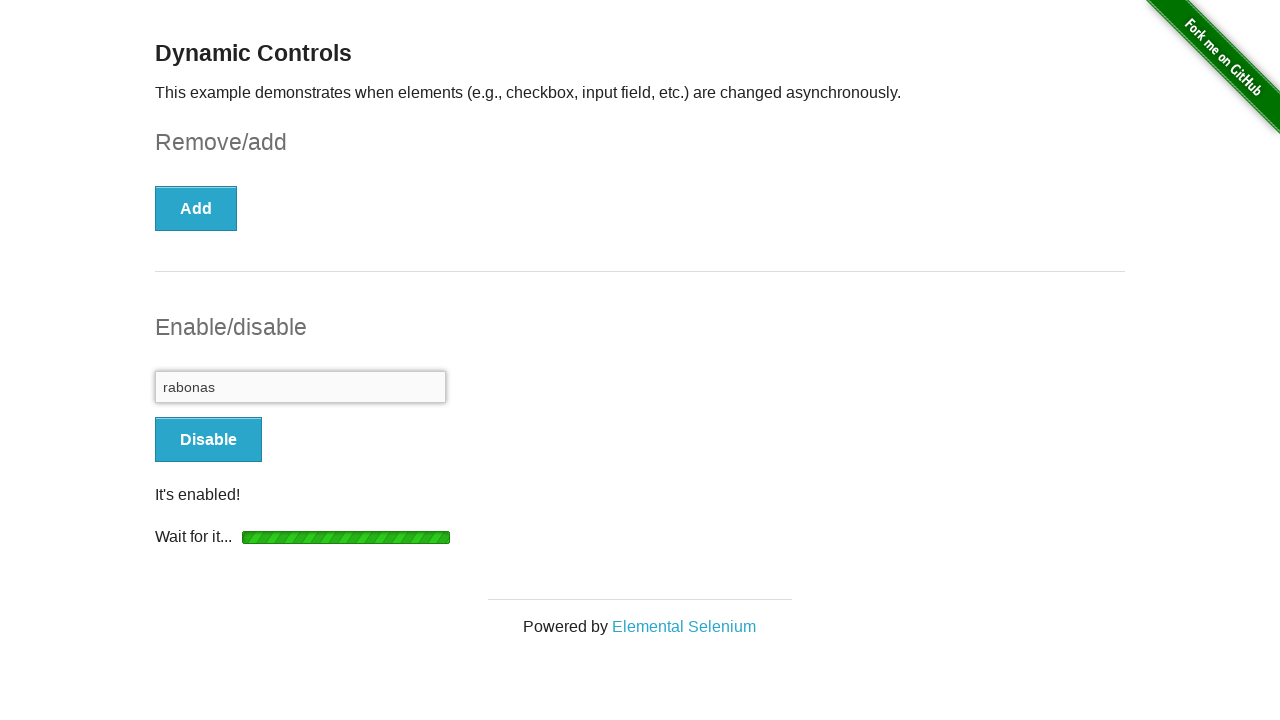

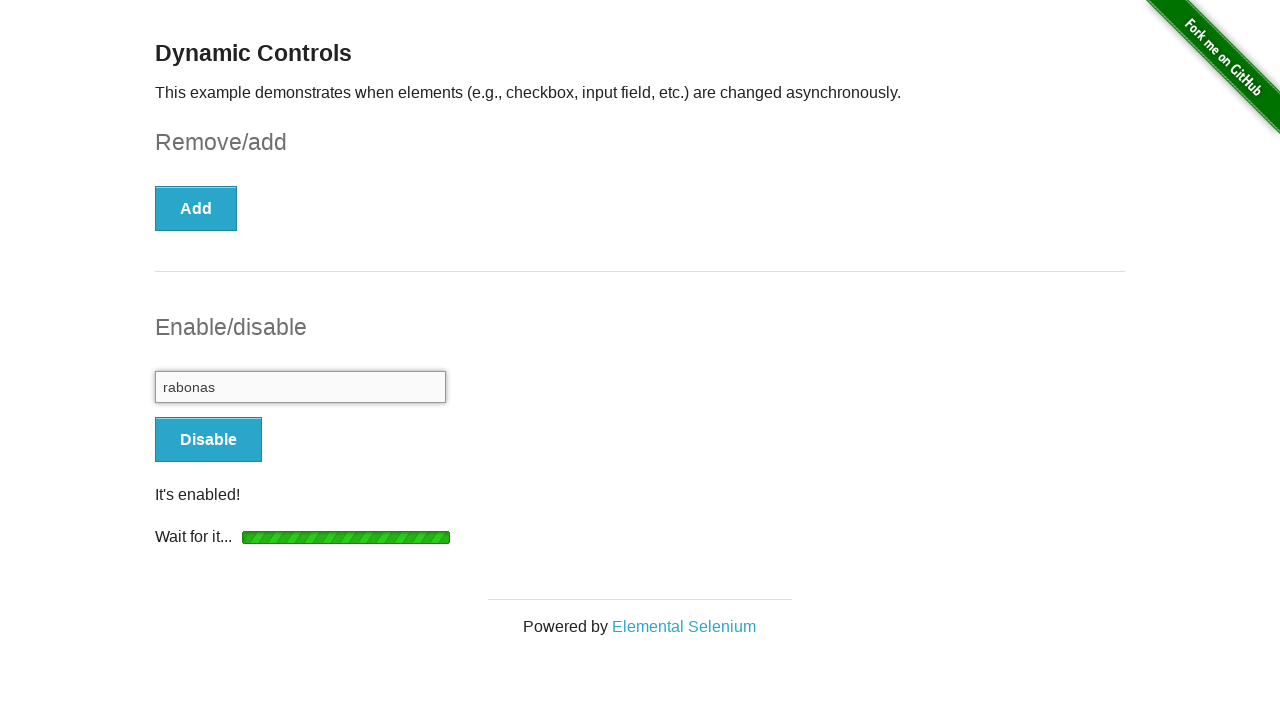